Tests radio button functionality by navigating to the radio button page and clicking through different radio button options

Starting URL: https://formy-project.herokuapp.com/

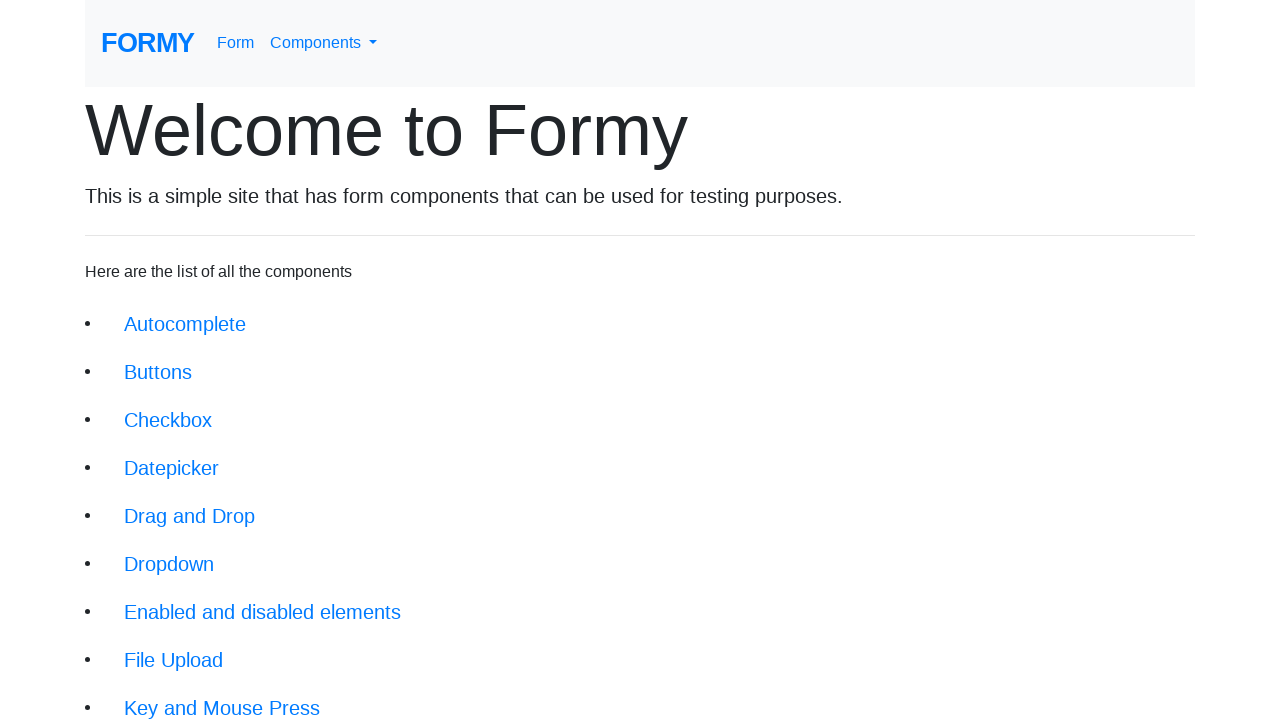

Clicked Radio Button navigation link at (182, 600) on xpath=//a[@class='btn btn-lg'][normalize-space()='Radio Button']
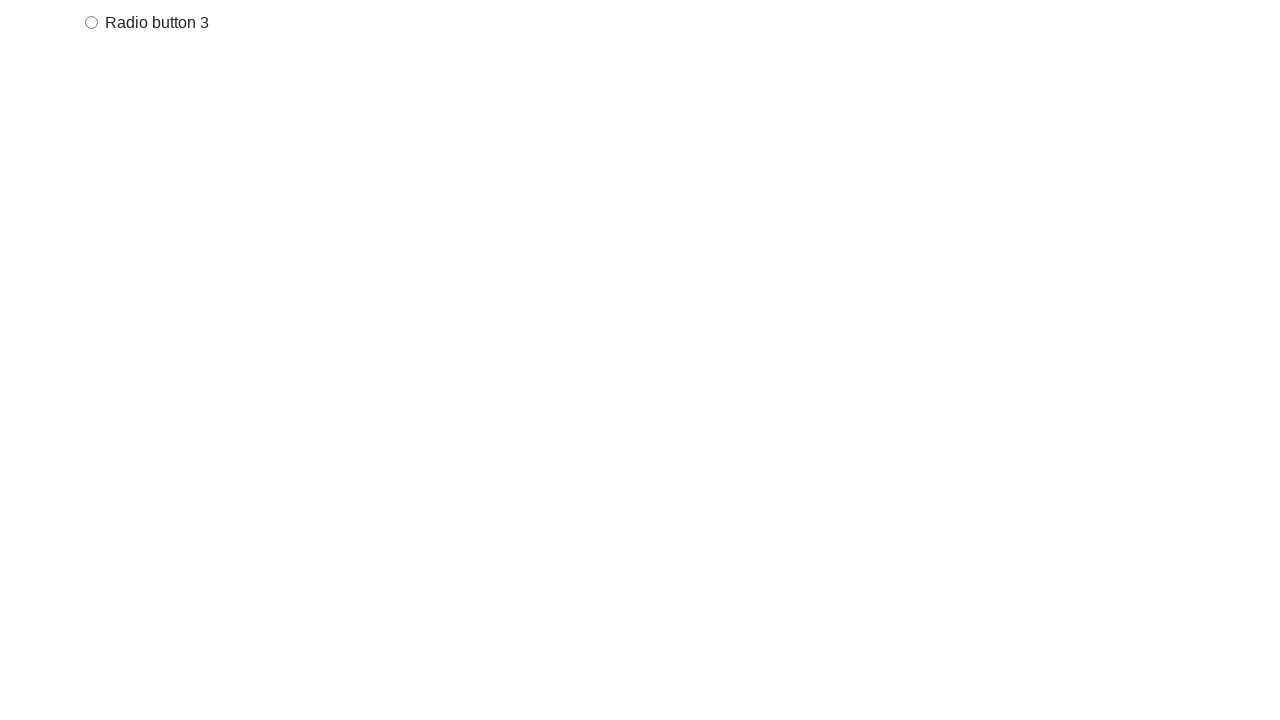

Clicked radio button 1 at (92, 178) on #radio-button-1
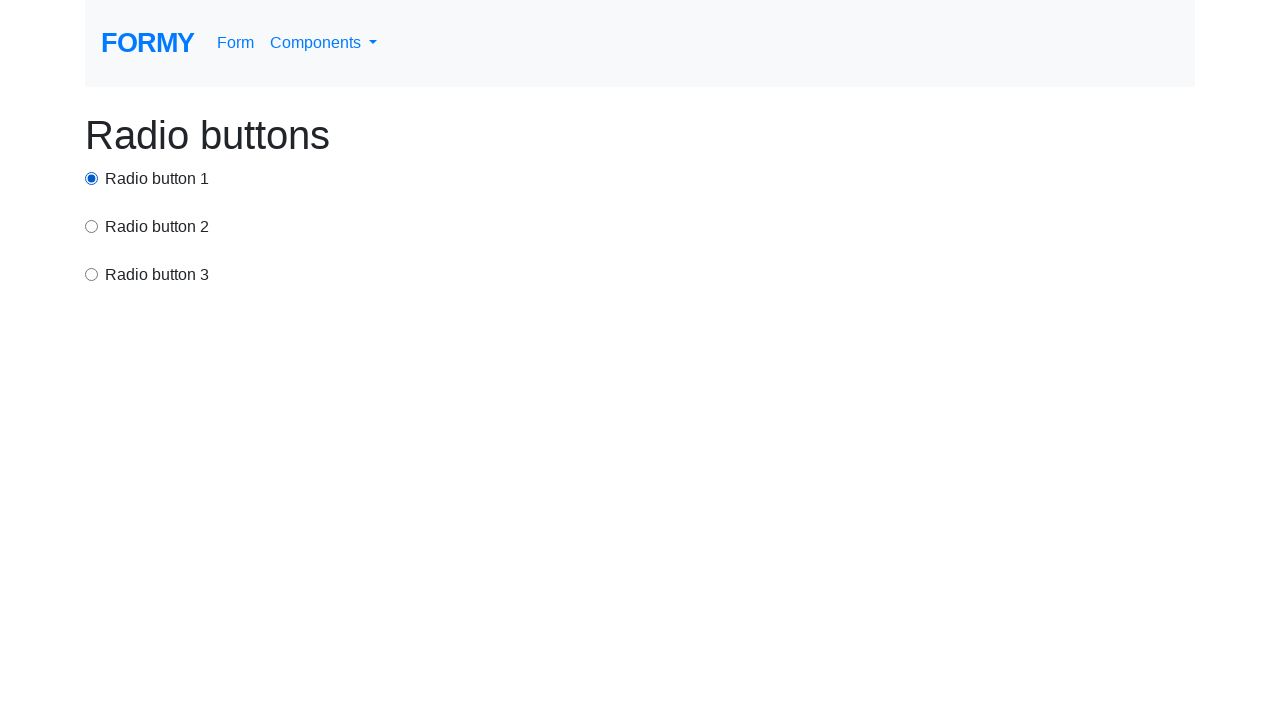

Clicked radio button 2 (option2) at (92, 226) on input[value='option2']
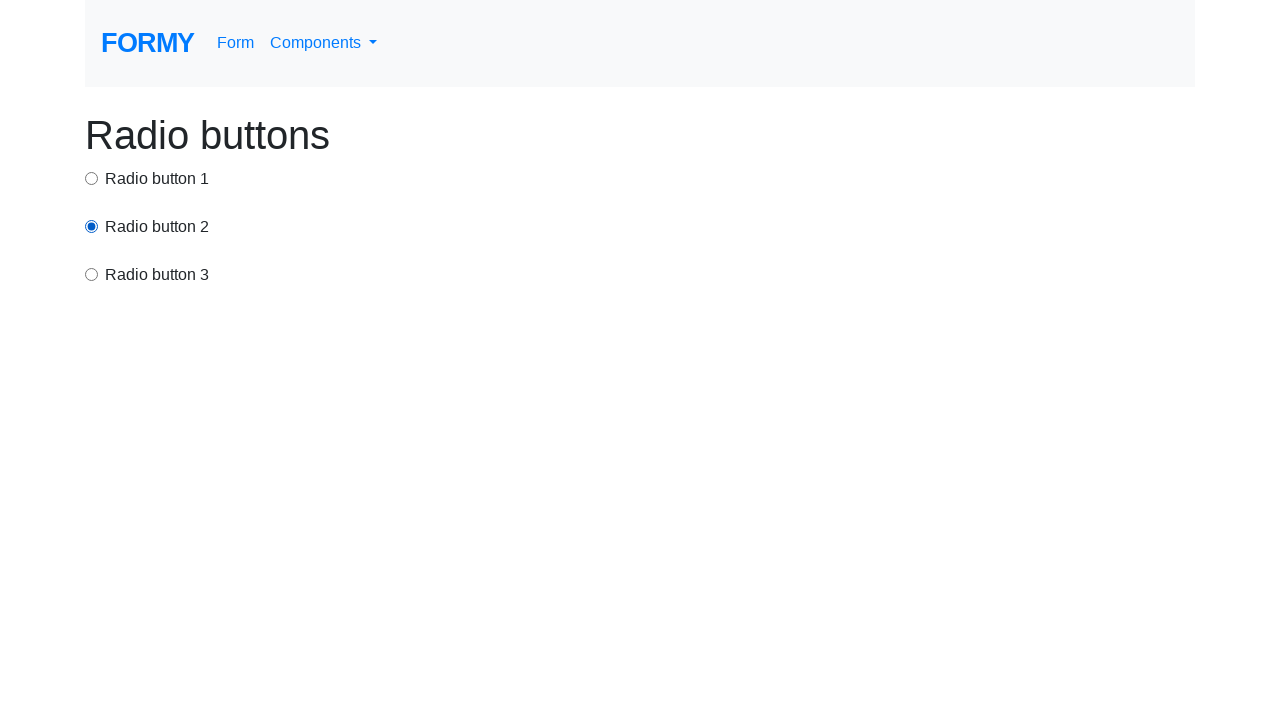

Clicked radio button 3 at (157, 275) on xpath=//label[normalize-space()='Radio button 3']
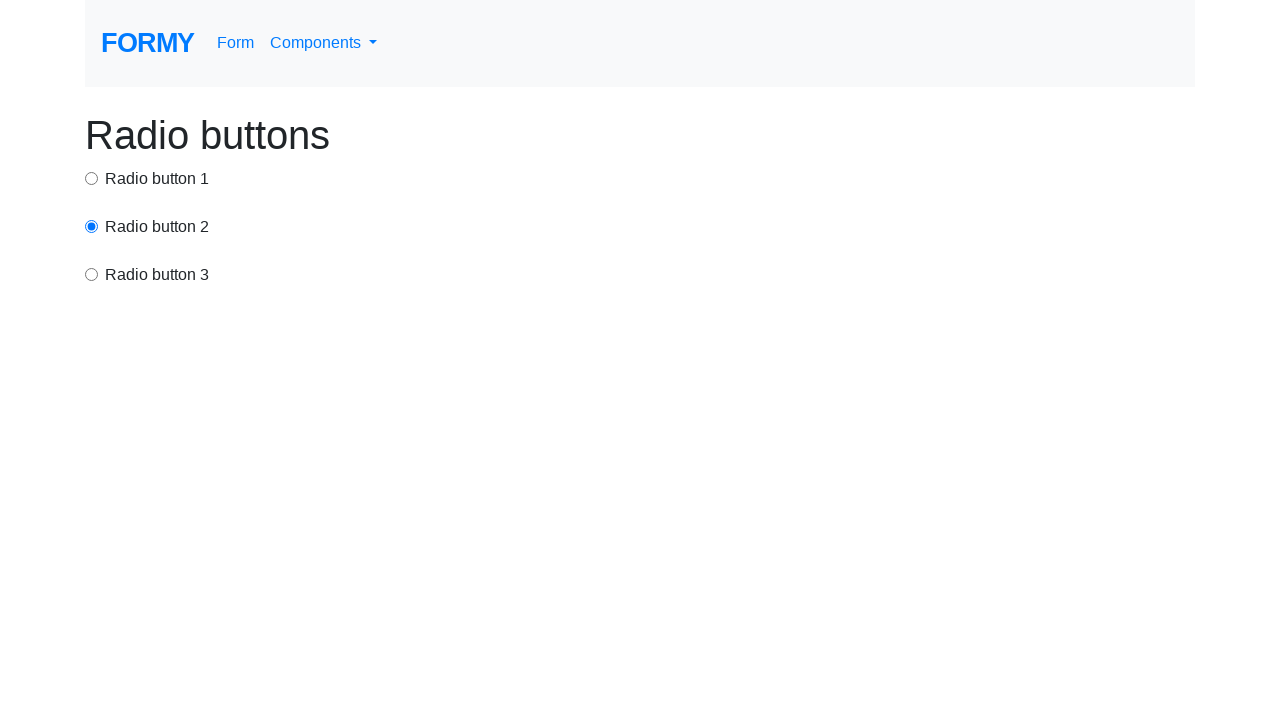

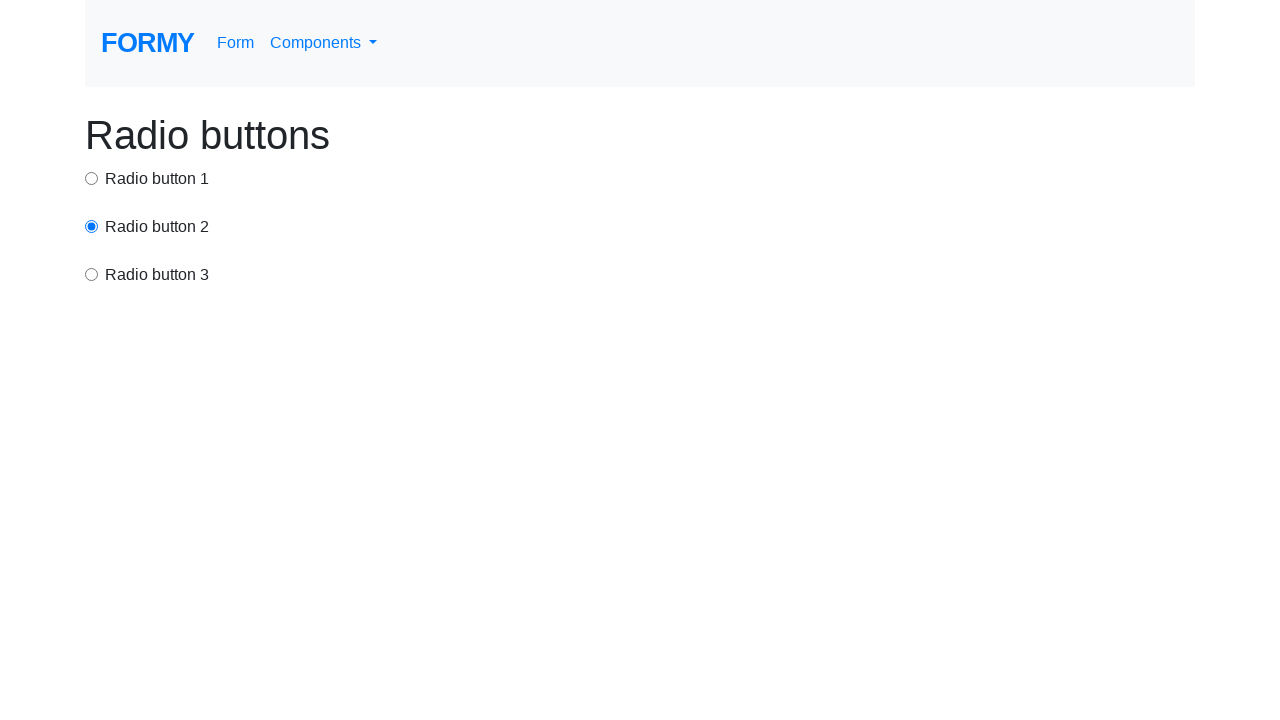